Tests the complete e-commerce flow on DemoBlaze by adding an iPhone and MacBook to cart, navigating to cart, filling out customer details, and completing the purchase.

Starting URL: https://www.demoblaze.com/index.html

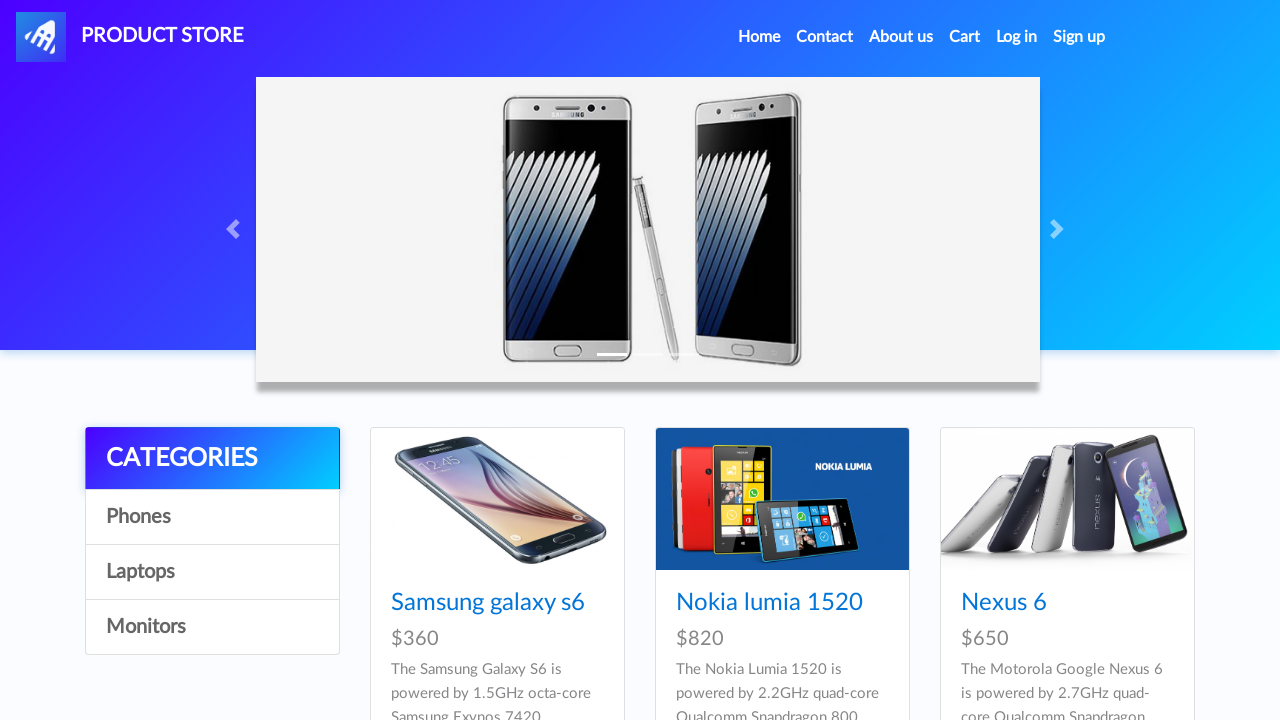

Clicked on iPhone 6 32gb product at (752, 361) on a:has-text('Iphone 6 32gb')
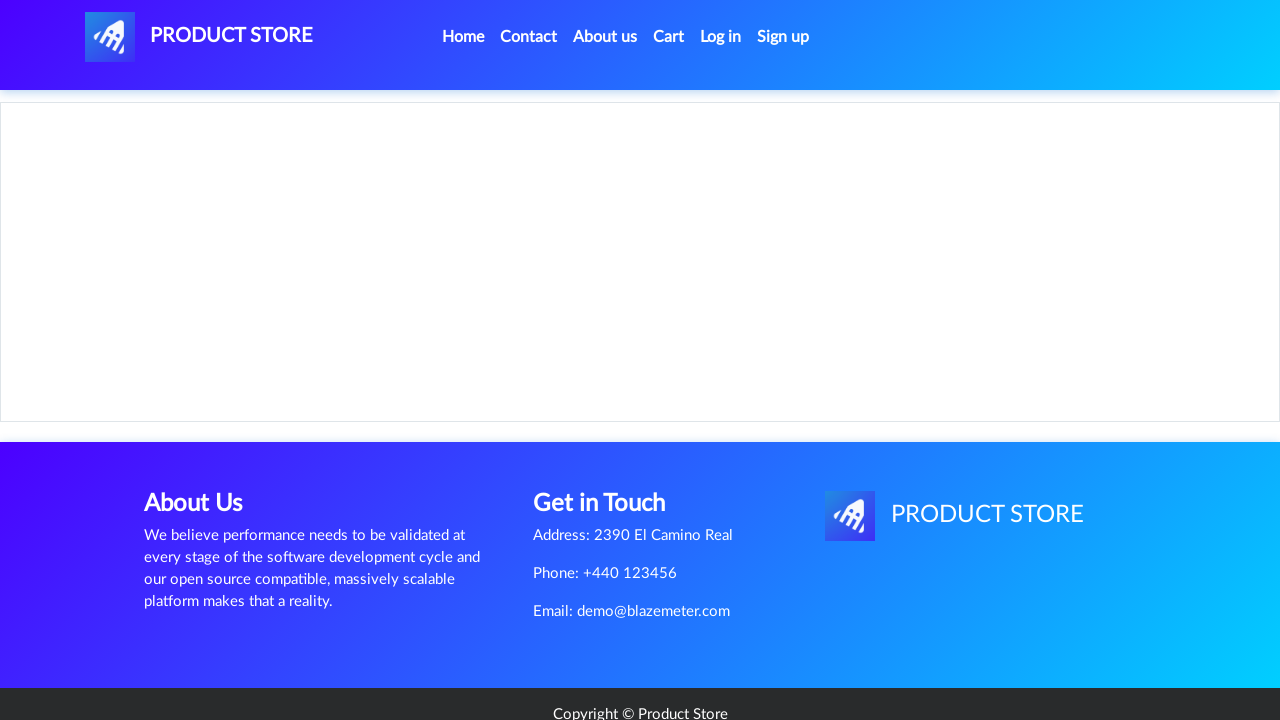

Clicked Add to cart button for iPhone at (610, 440) on a:has-text('Add to cart')
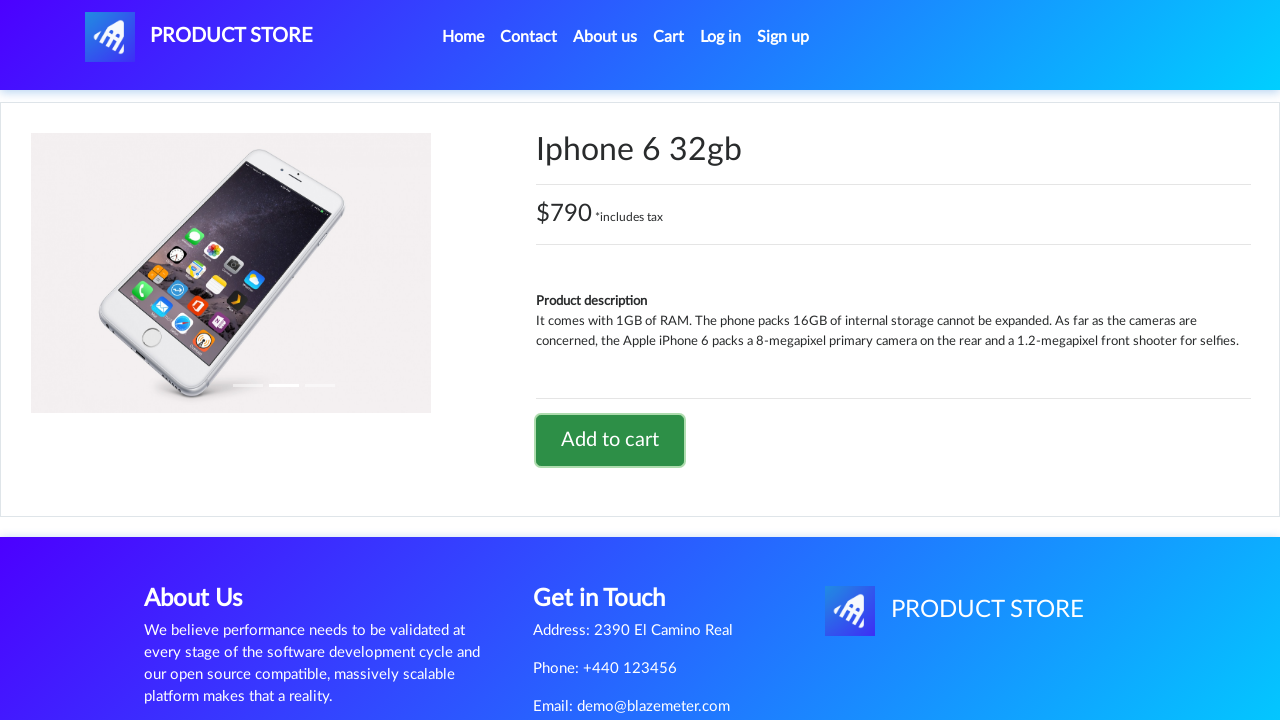

Alert dialog accepted and waited for confirmation
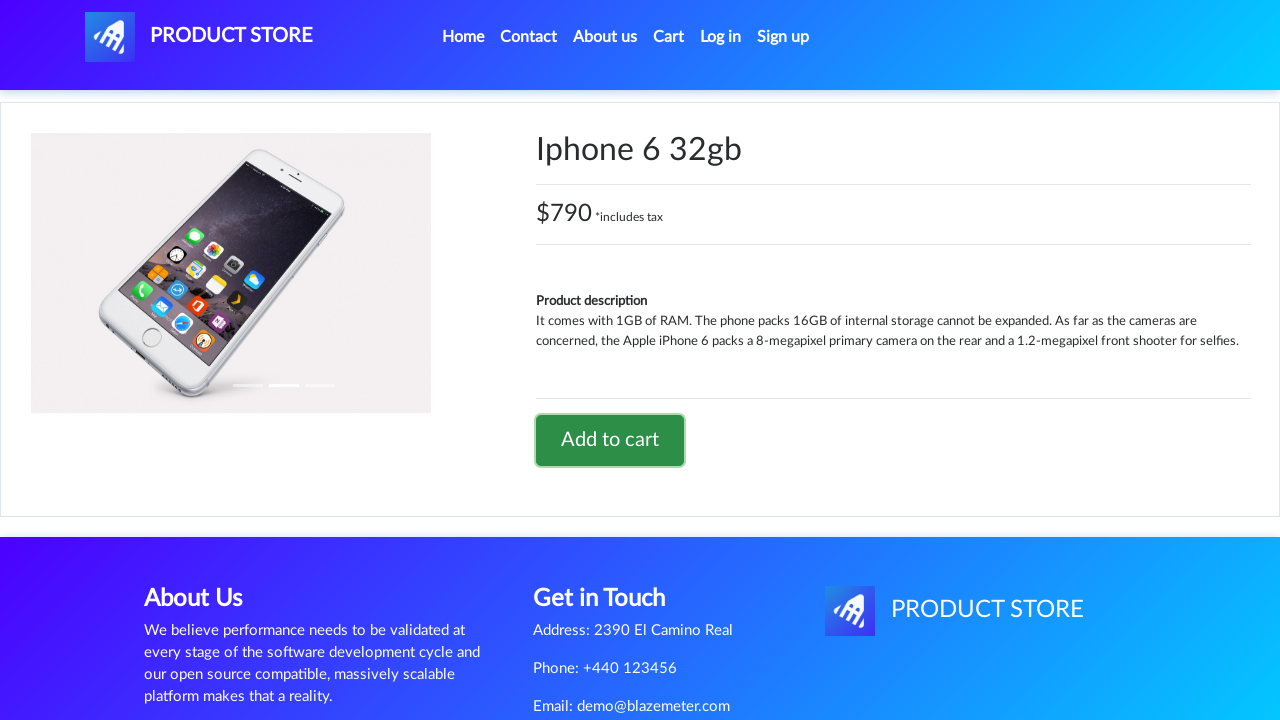

Navigated back to home page at (463, 37) on li.nav-item.active a.nav-link
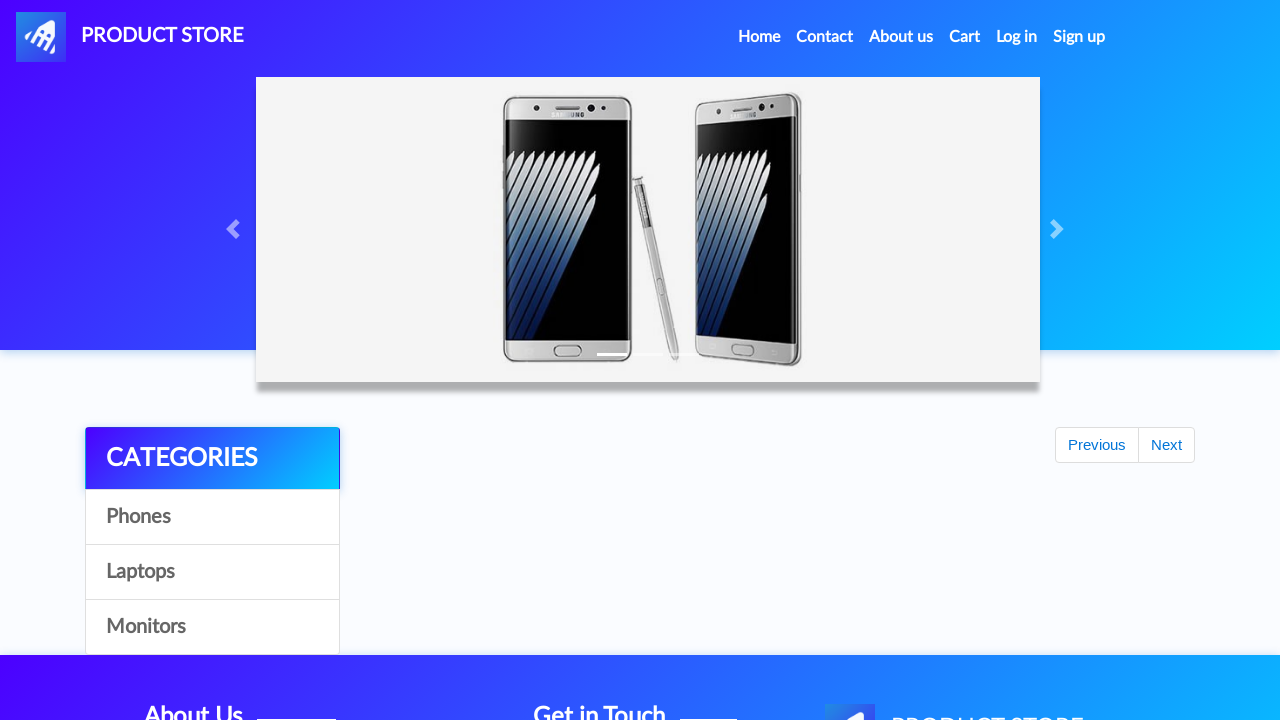

Clicked on Laptops category at (212, 572) on a:has-text('Laptops')
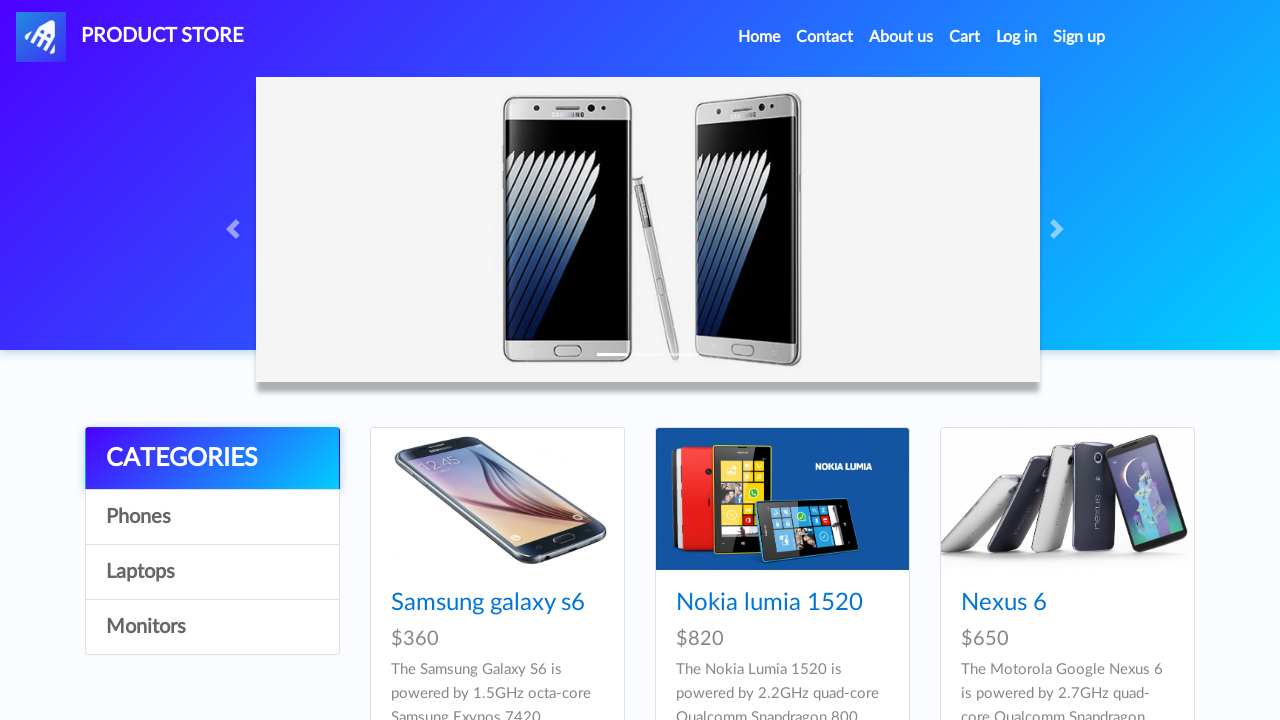

Clicked on MacBook air product at (1028, 603) on a:has-text('MacBook air')
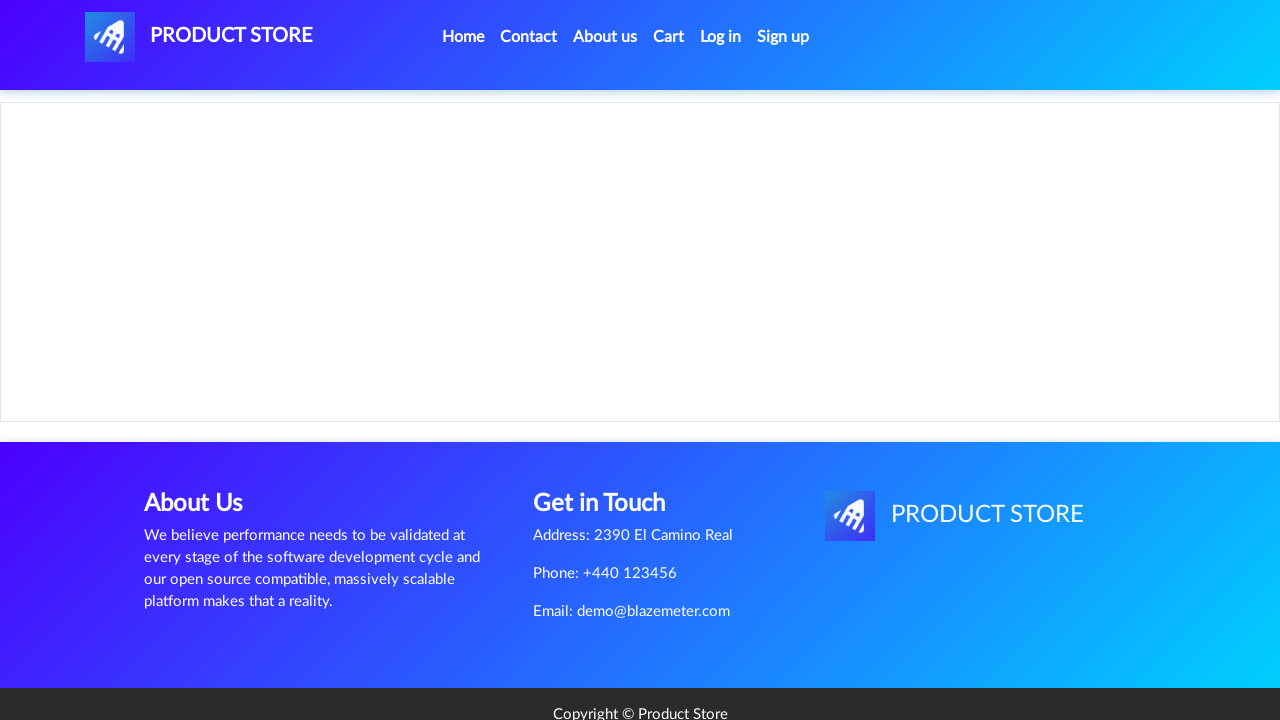

Clicked Add to cart button for MacBook at (610, 440) on a:has-text('Add to cart')
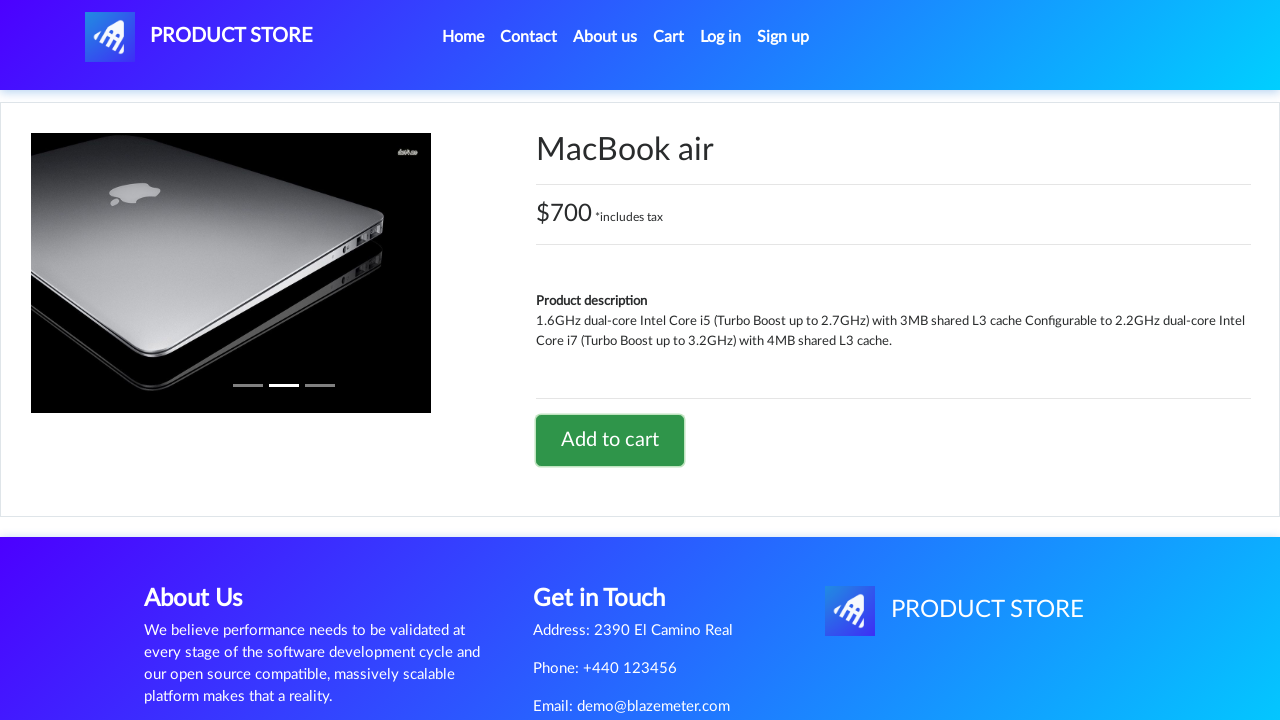

Alert dialog accepted and waited for confirmation
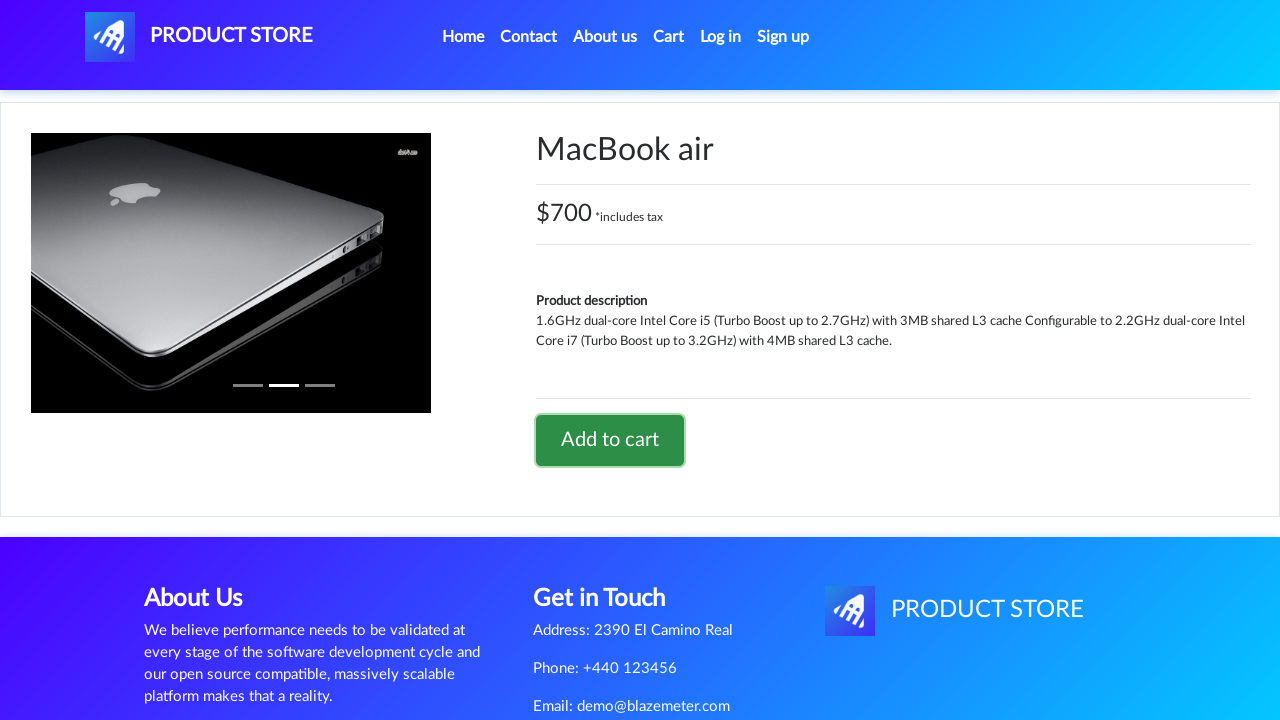

Clicked on cart button at (669, 37) on #cartur
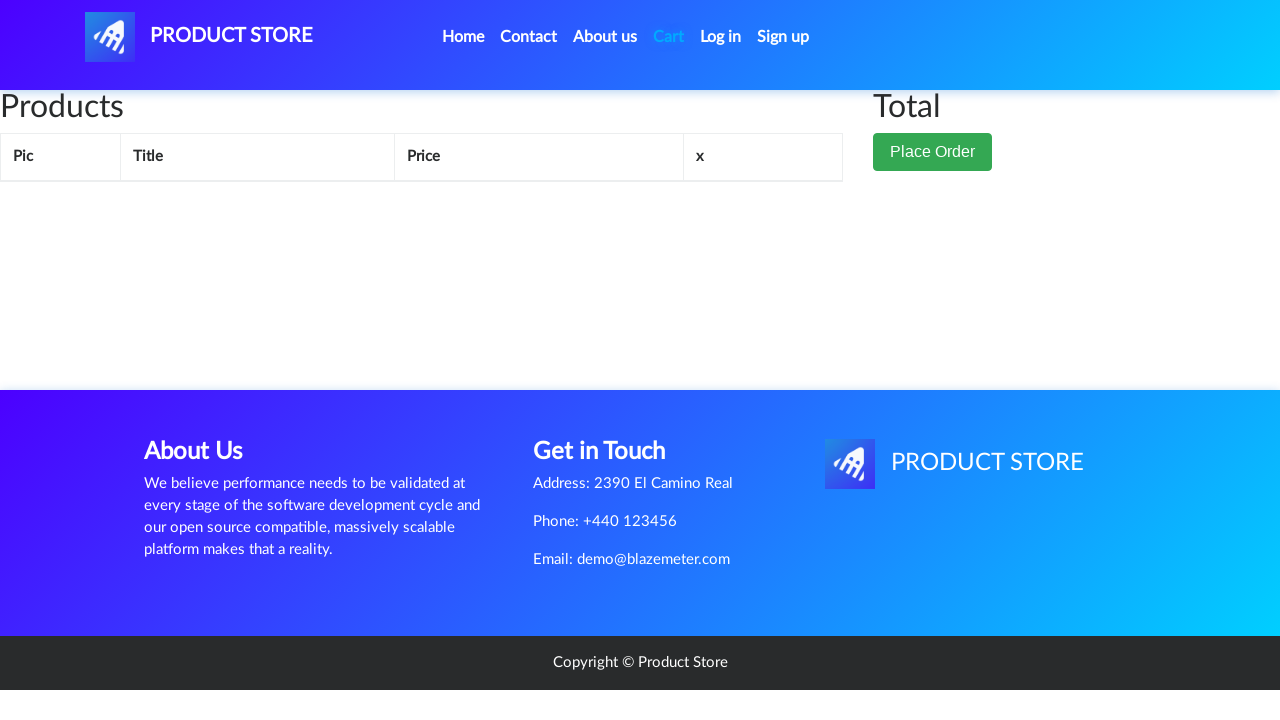

Cart loaded with products
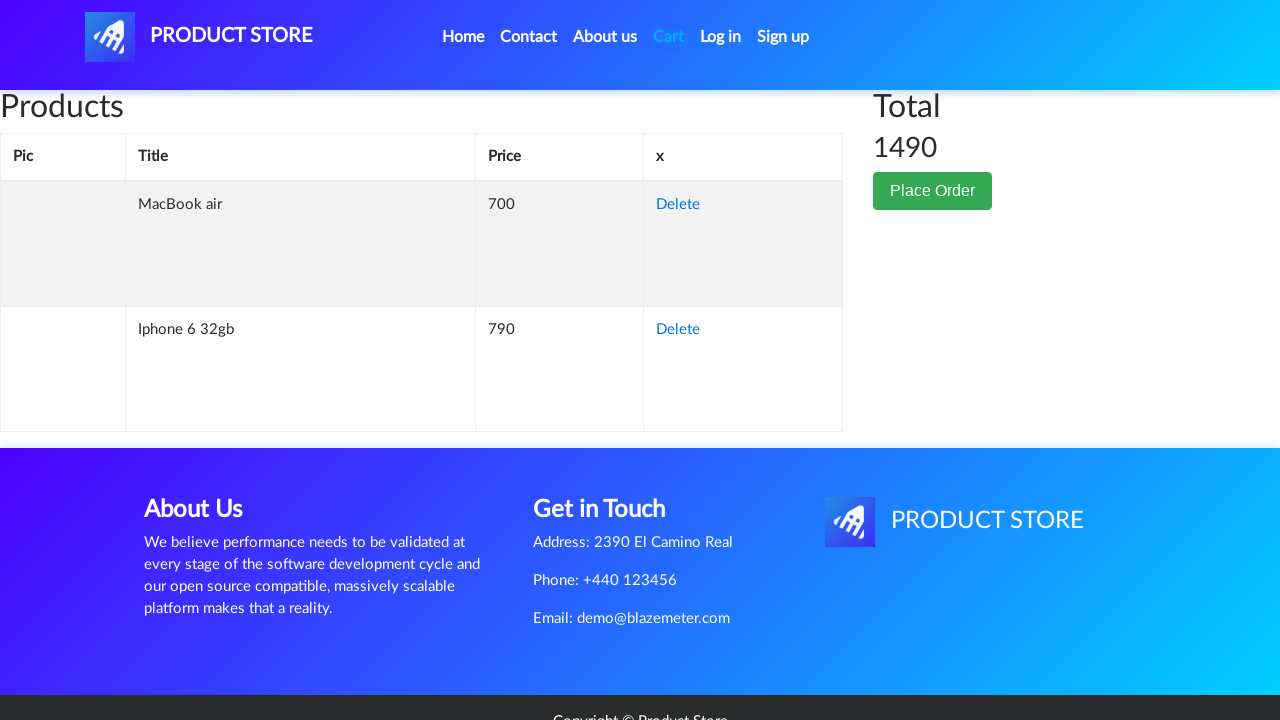

Clicked Place Order button at (933, 191) on button:has-text('Place Order')
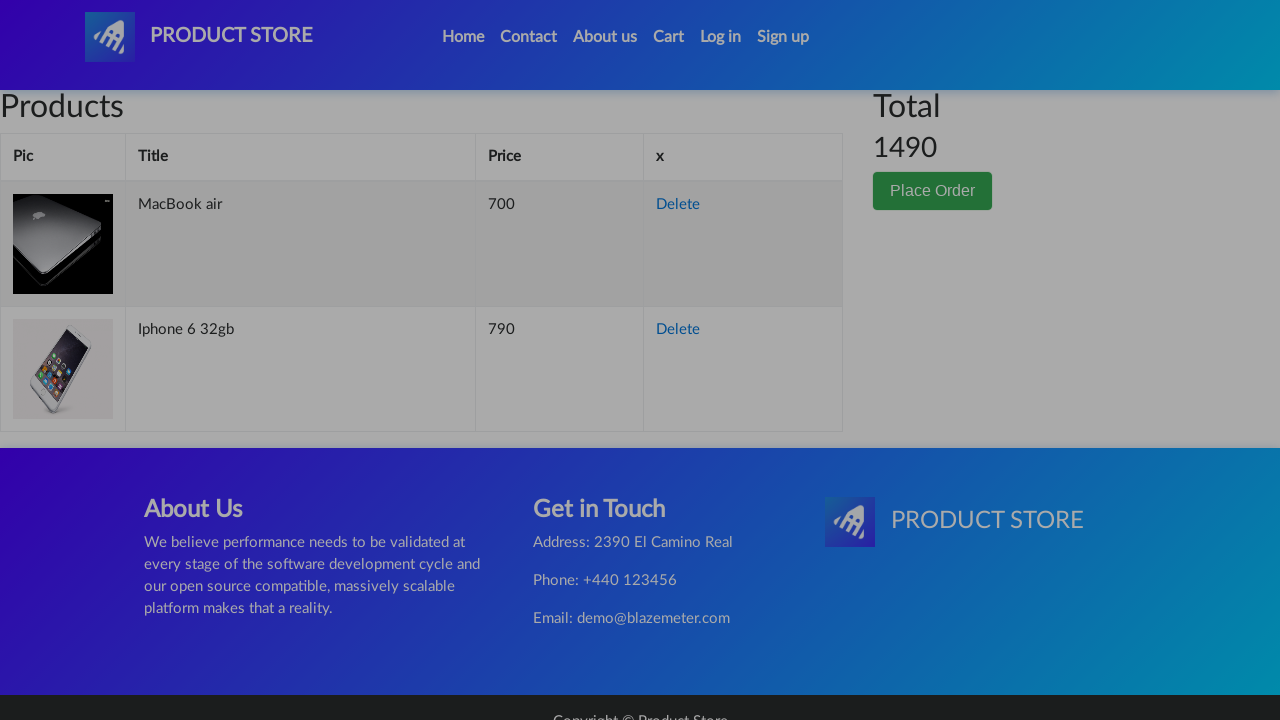

Filled customer name field with 'Dosa' on #name
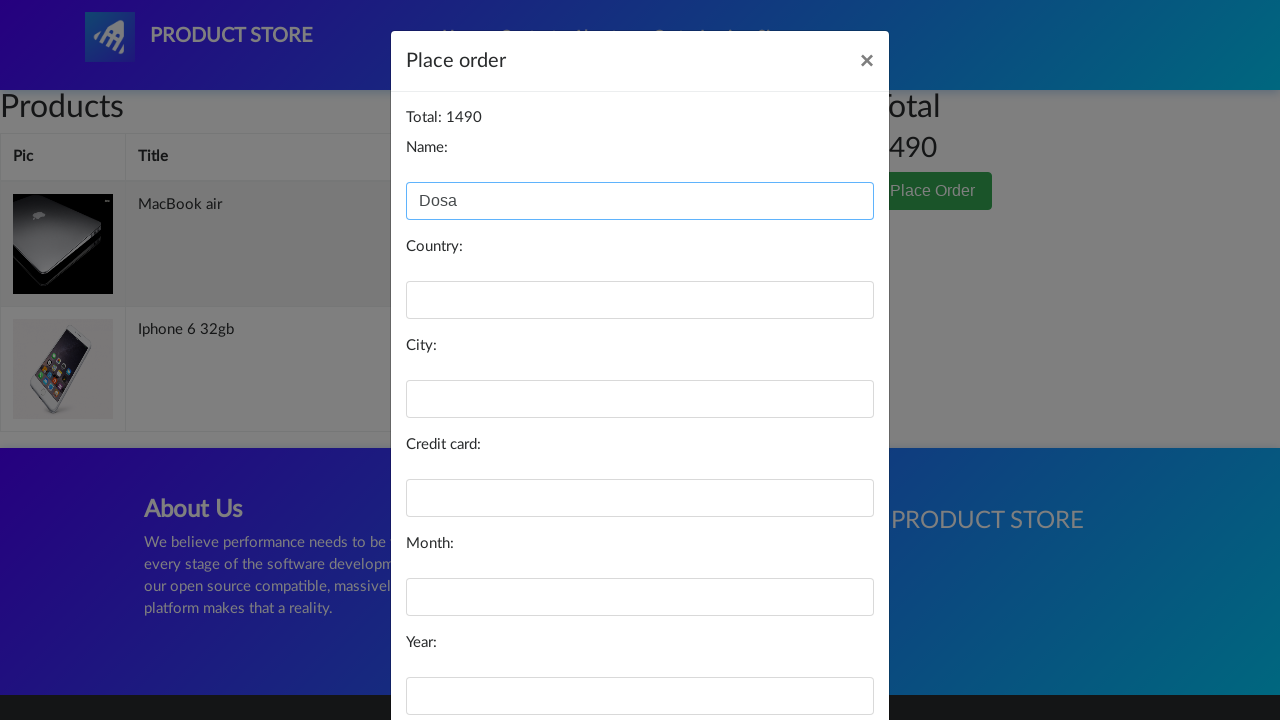

Filled country field with 'India' on #country
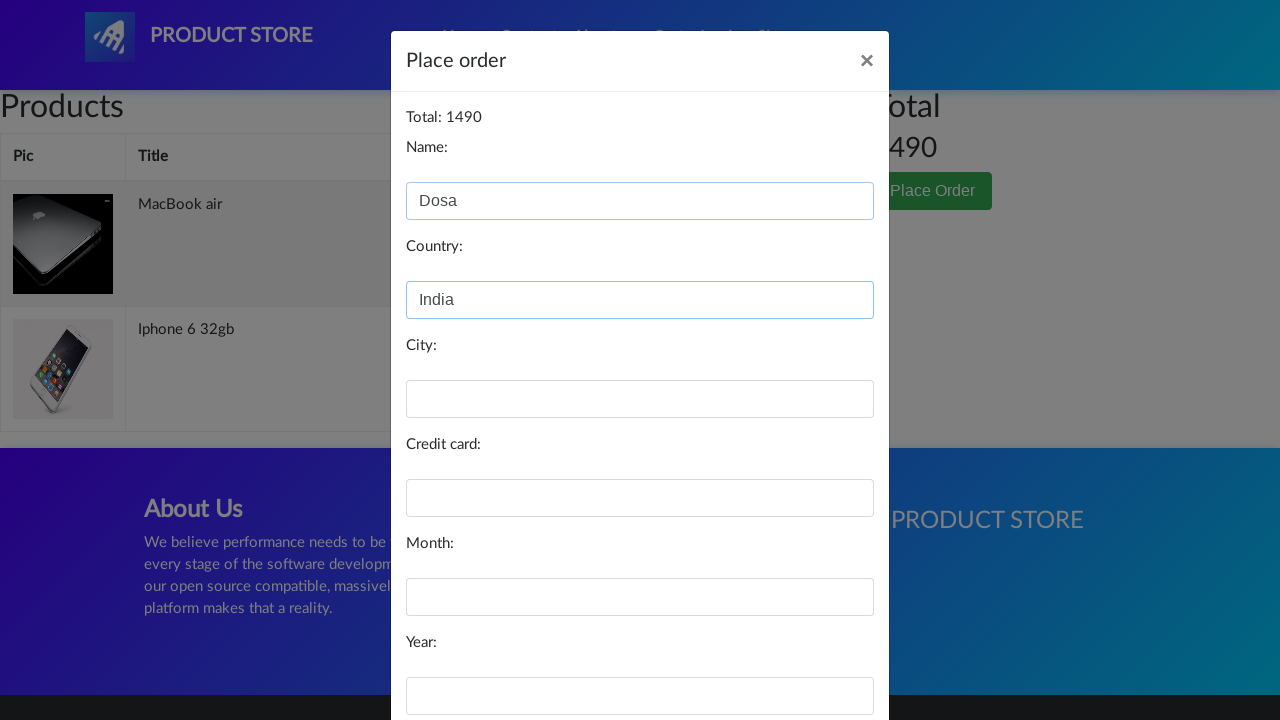

Filled city field with 'Ongole' on #city
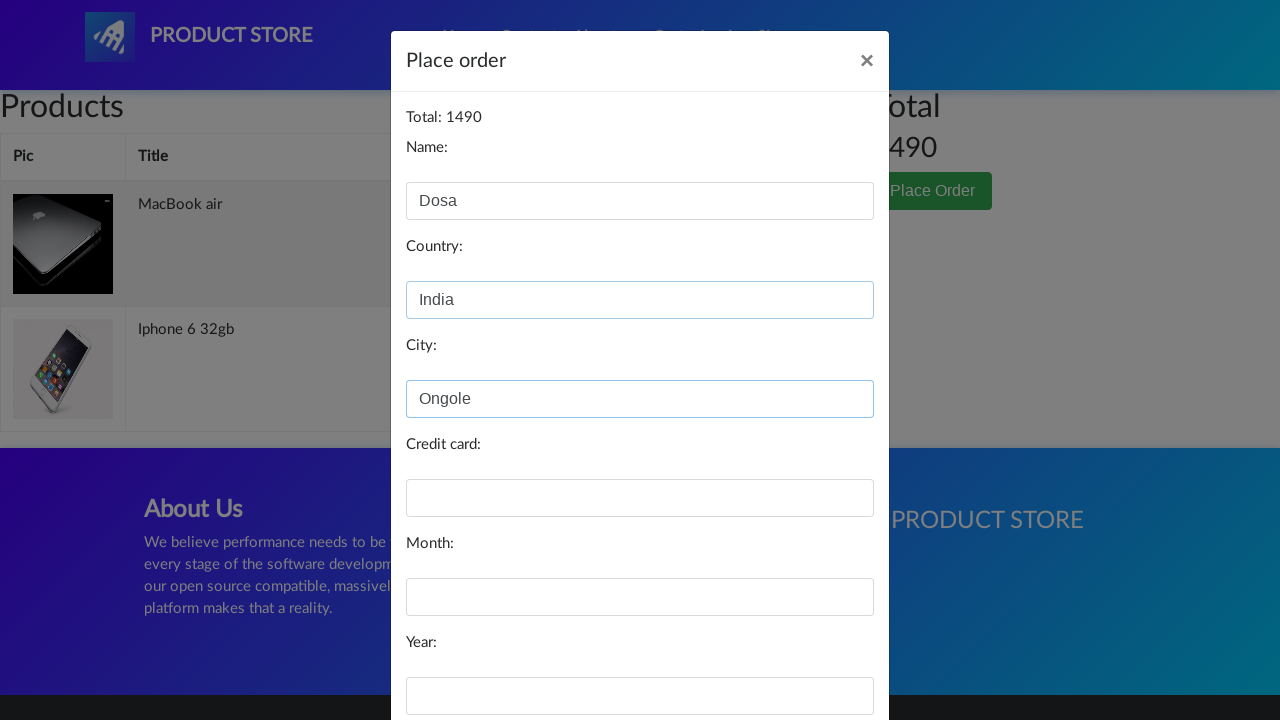

Filled card number field with '4581 4455 9999' on #card
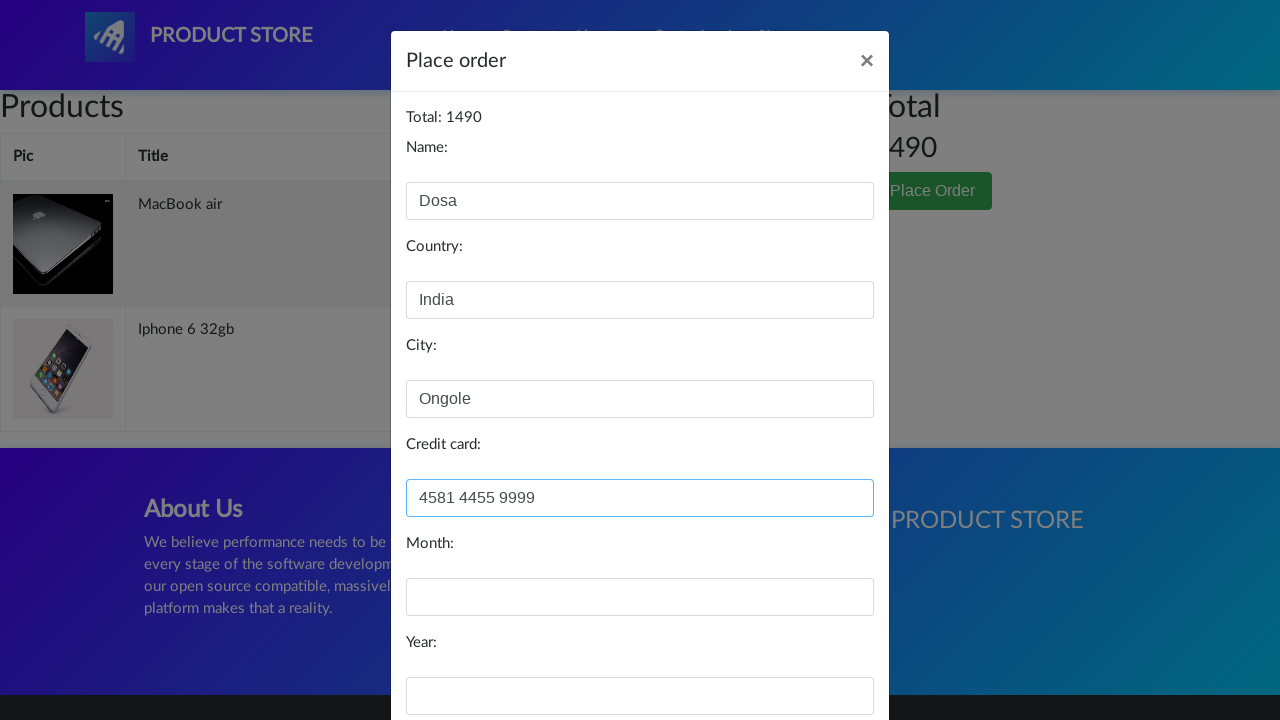

Filled month field with 'August' on #month
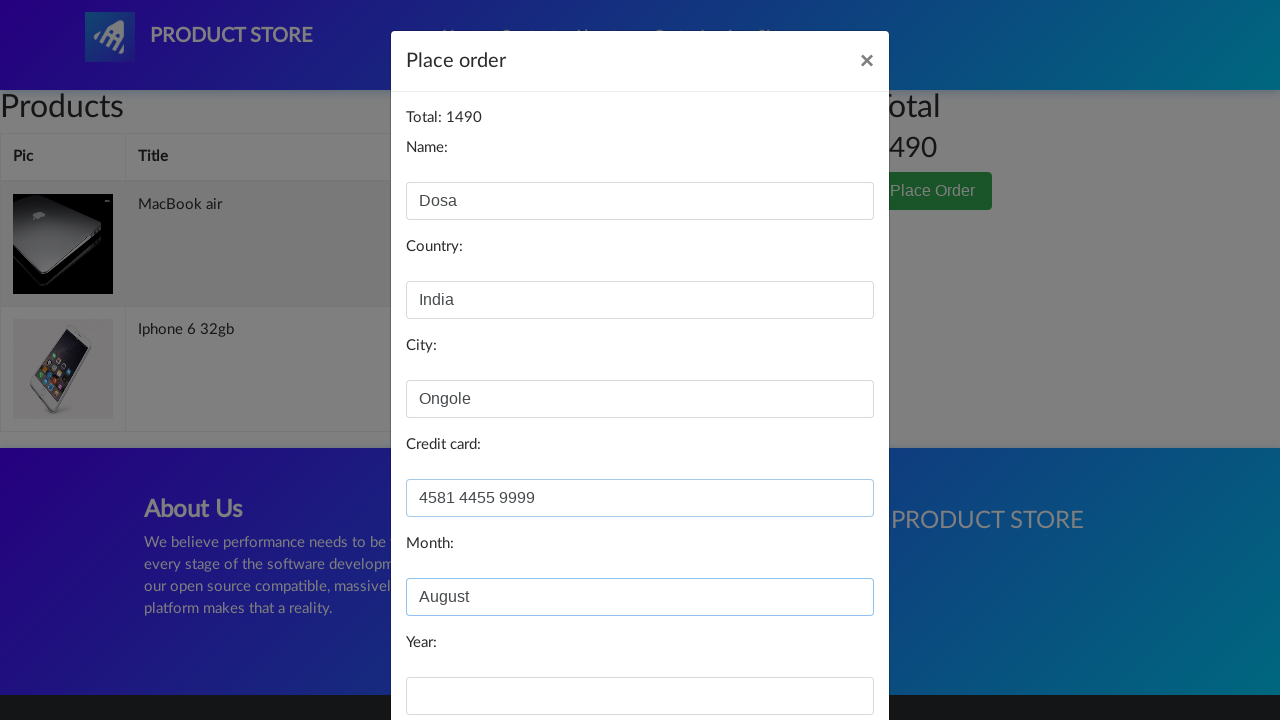

Filled year field with '2025' on #year
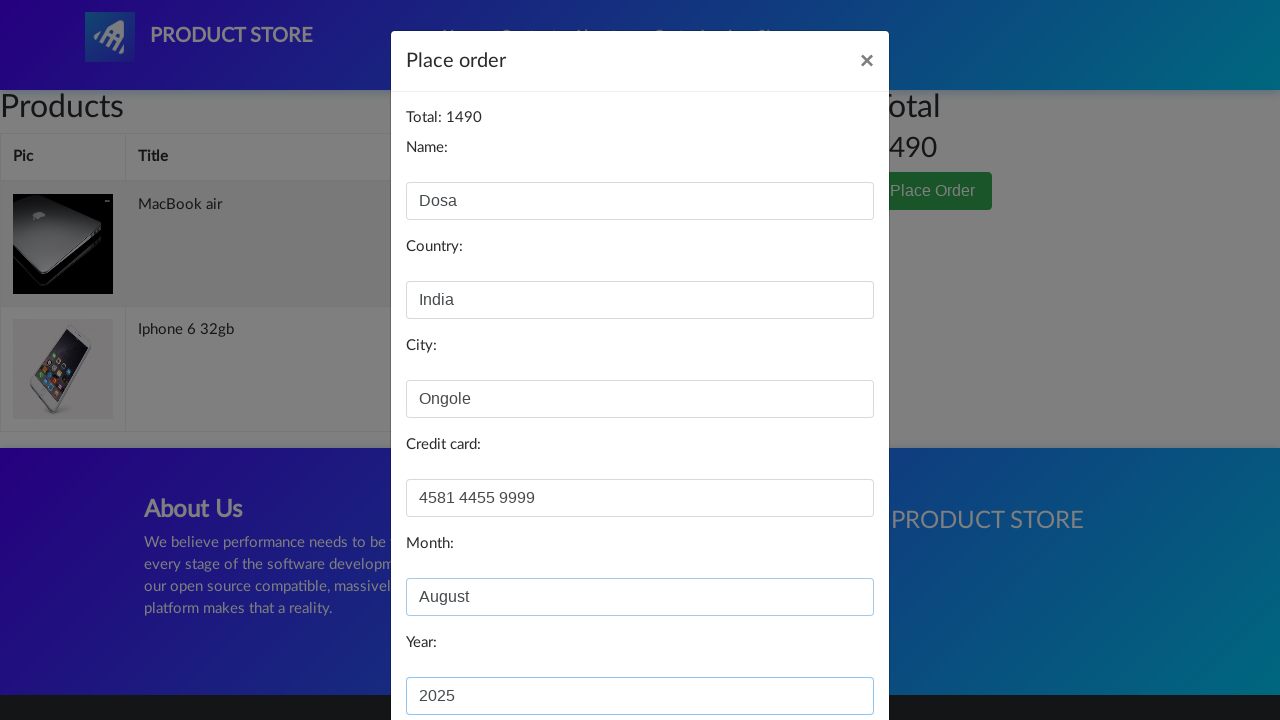

Clicked Purchase button to complete order at (823, 655) on button:has-text('Purchase')
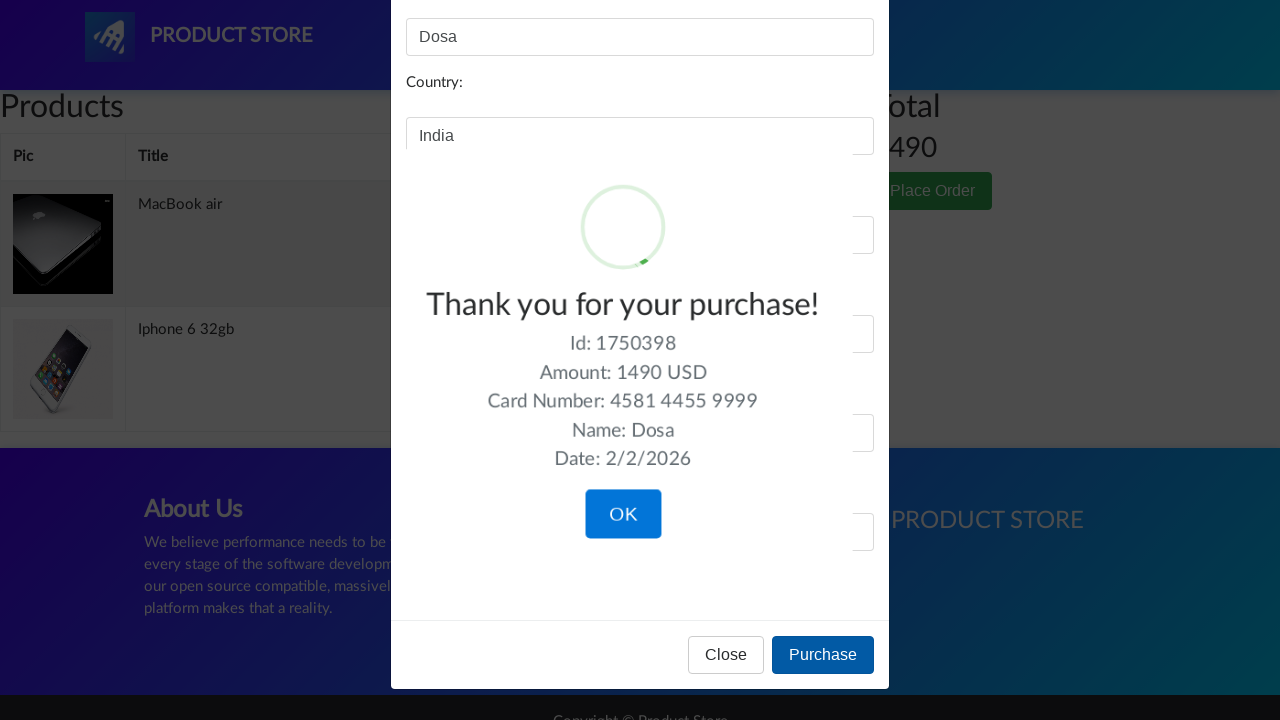

Purchase confirmation dialog appeared
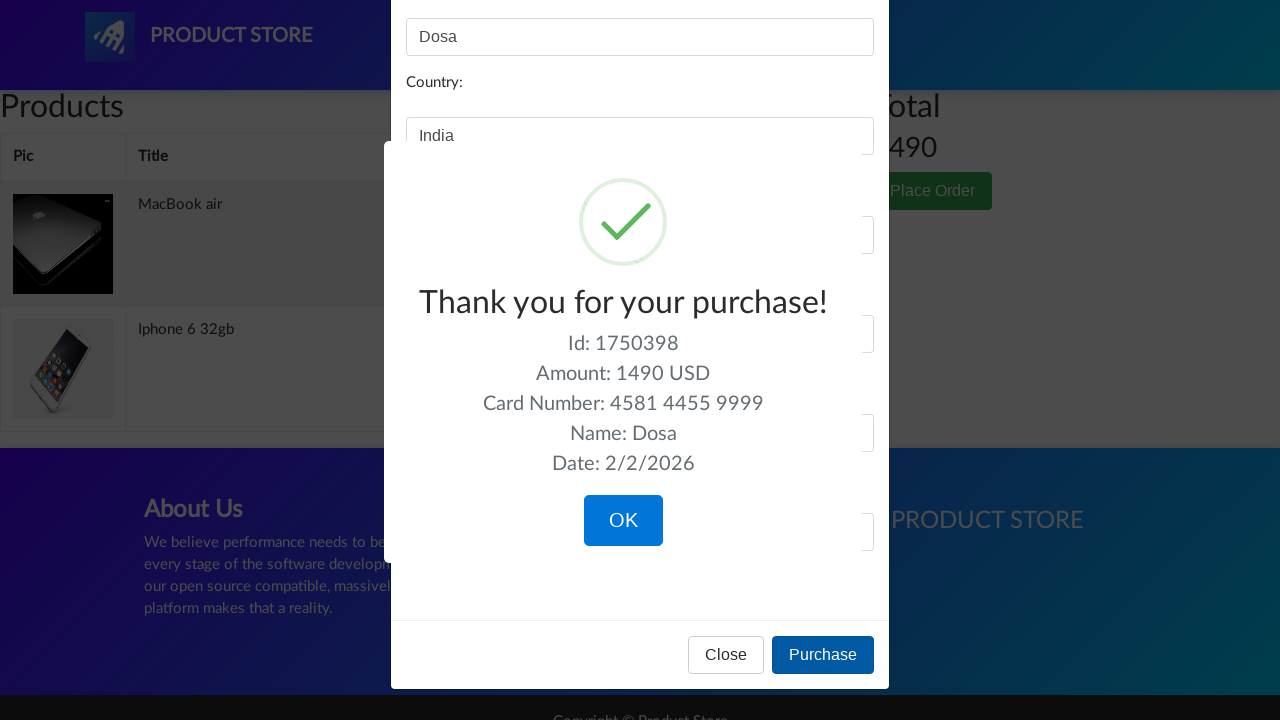

Clicked OK button to confirm purchase completion at (623, 521) on button:has-text('OK')
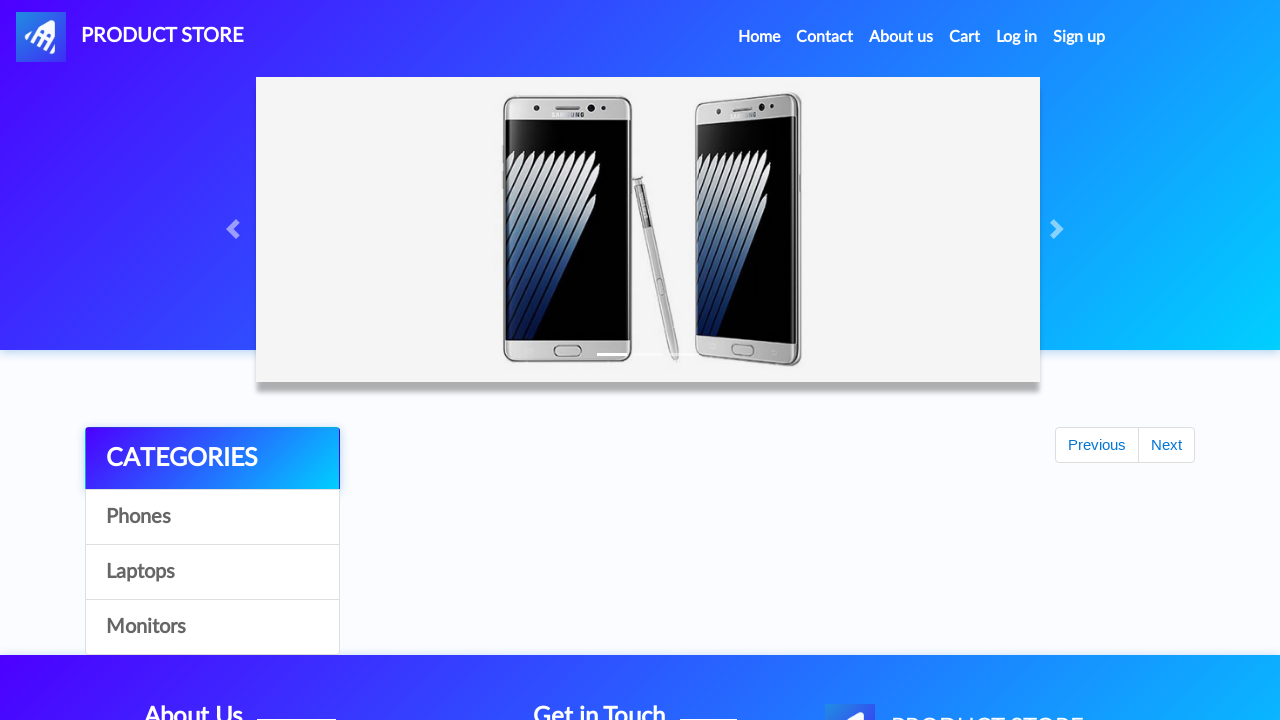

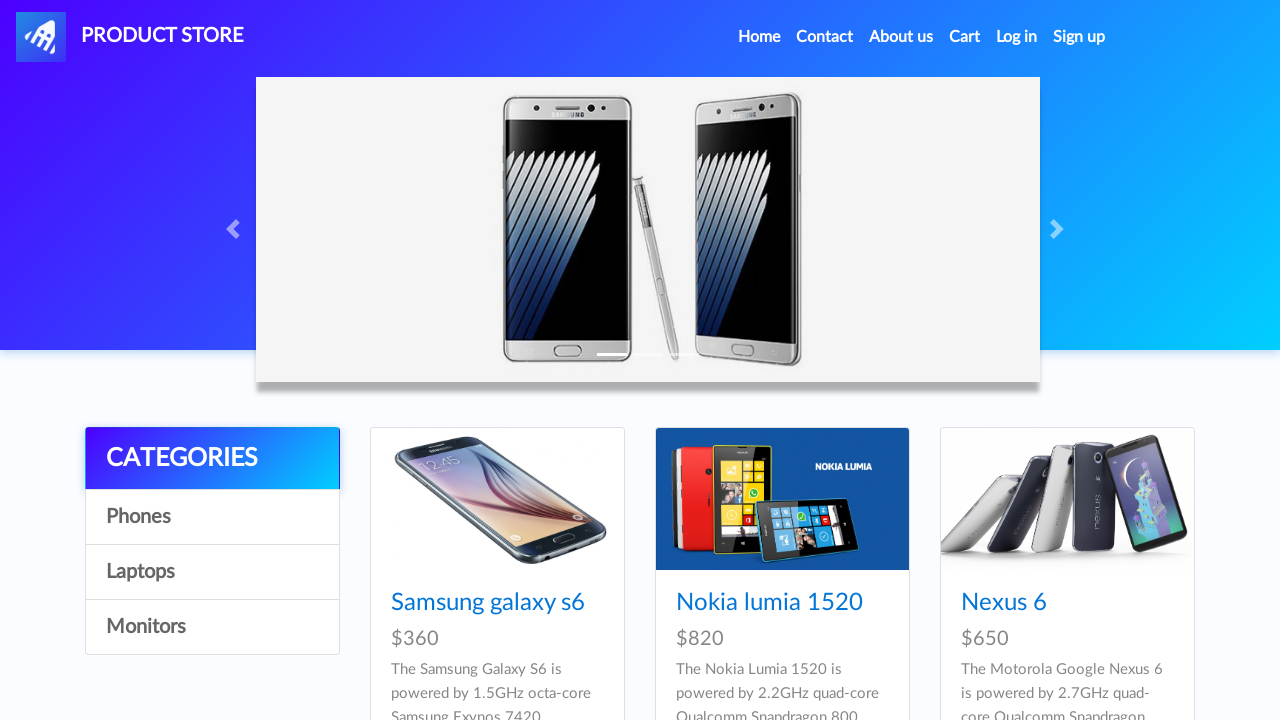